Navigates to Rahul Shetty Academy's Automation Practice page and verifies the page loads by checking the title and URL are accessible.

Starting URL: https://rahulshettyacademy.com/AutomationPractice/

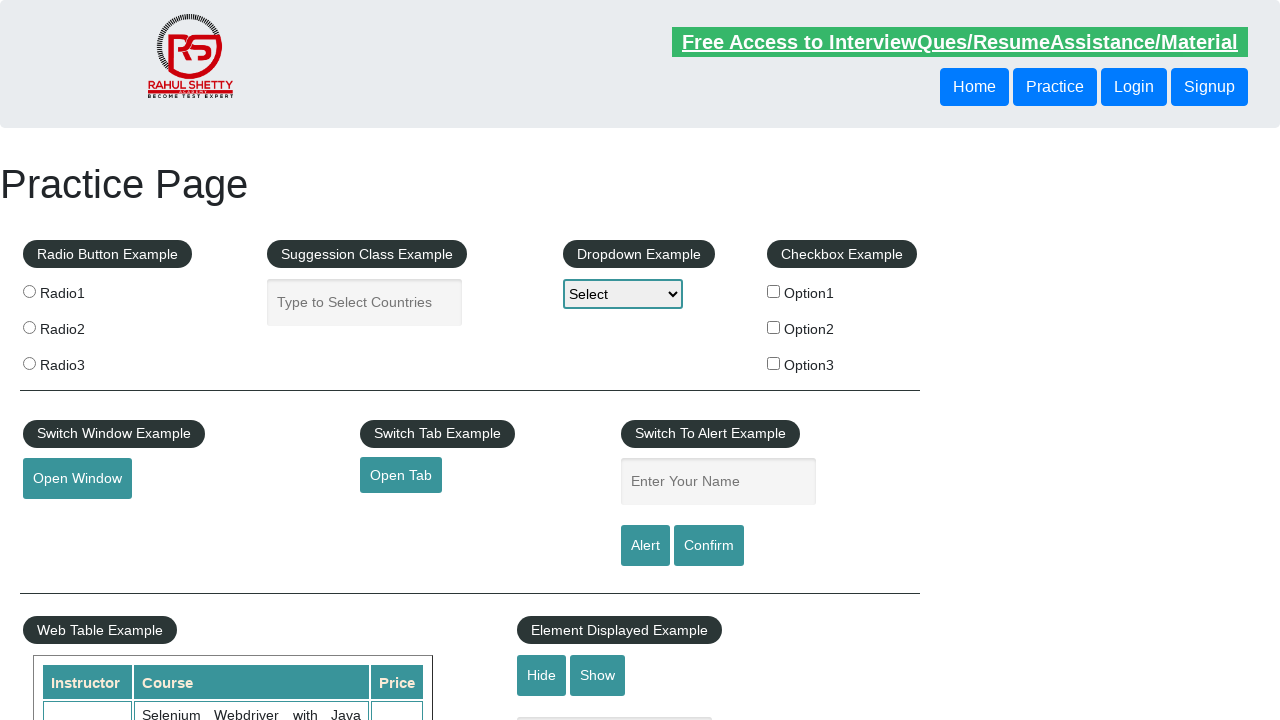

Set viewport size to 1920x1080
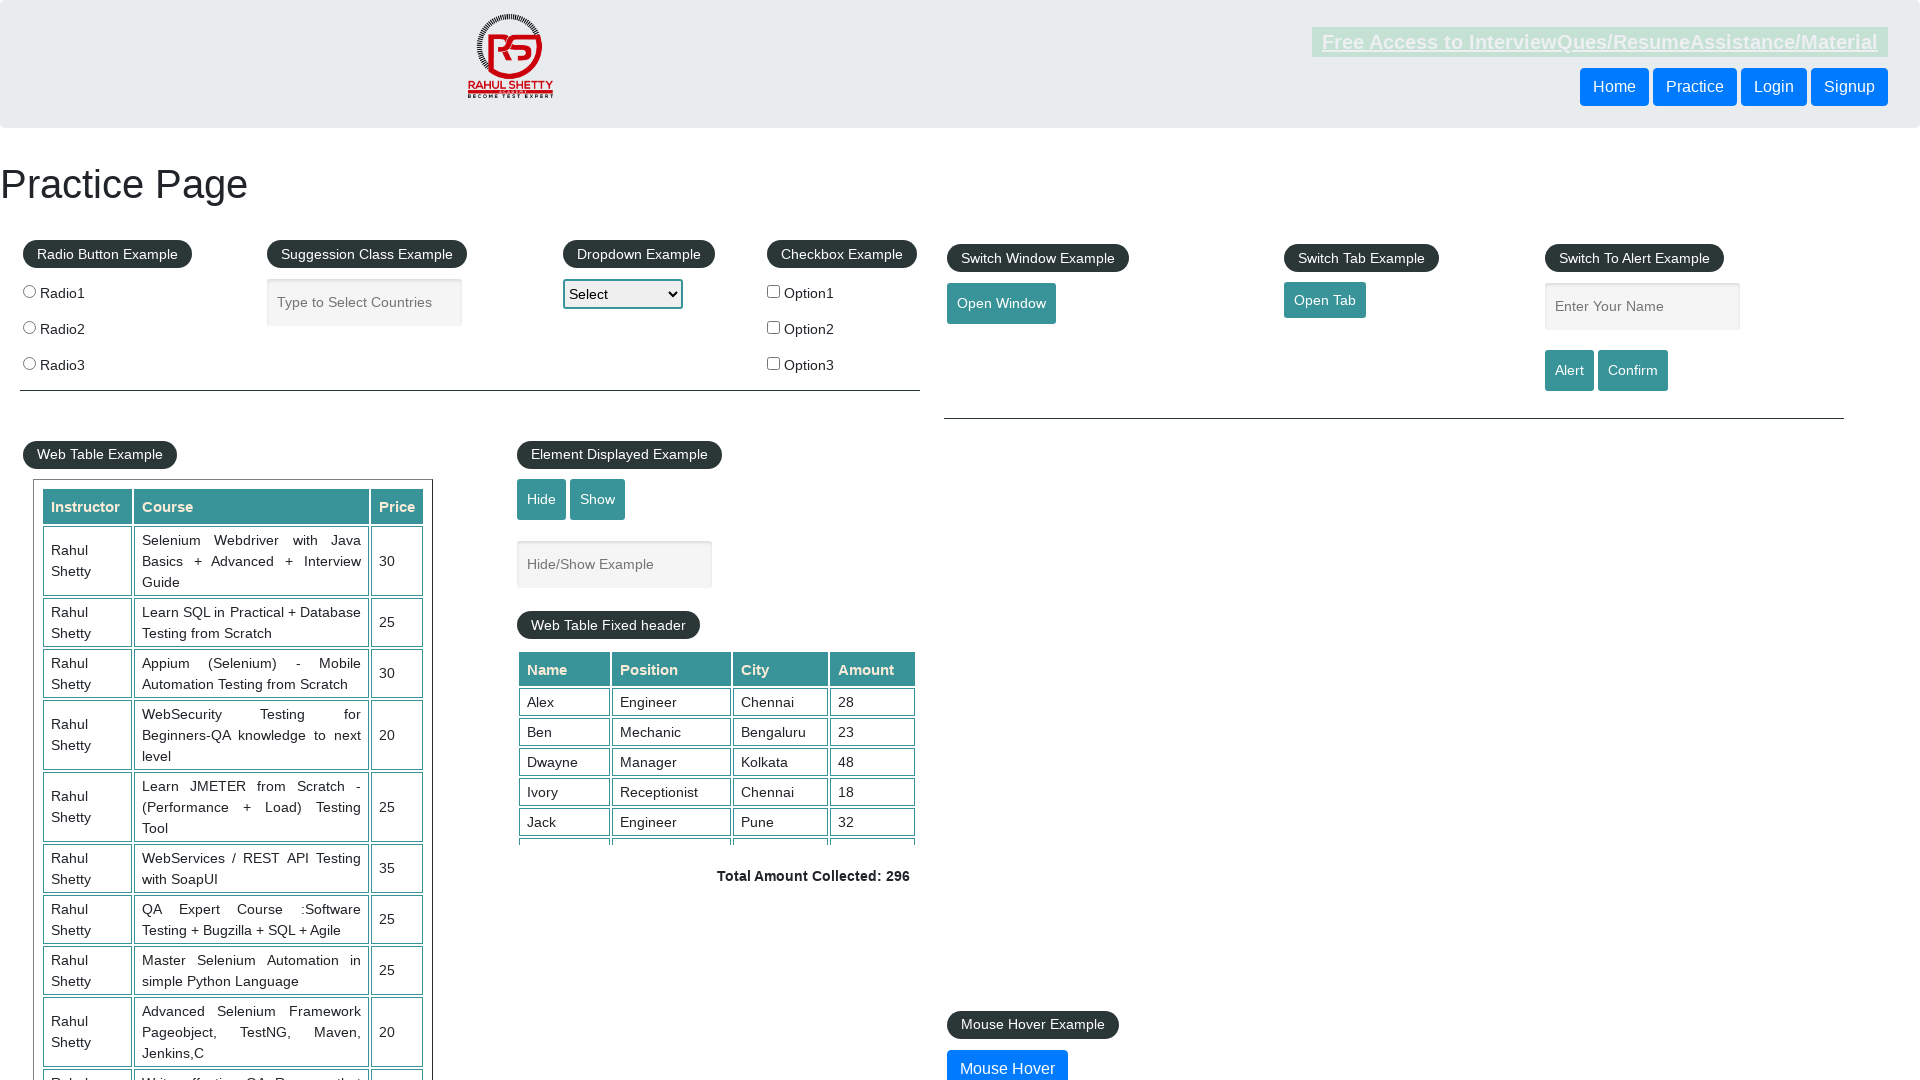

Waited for page to reach domcontentloaded state
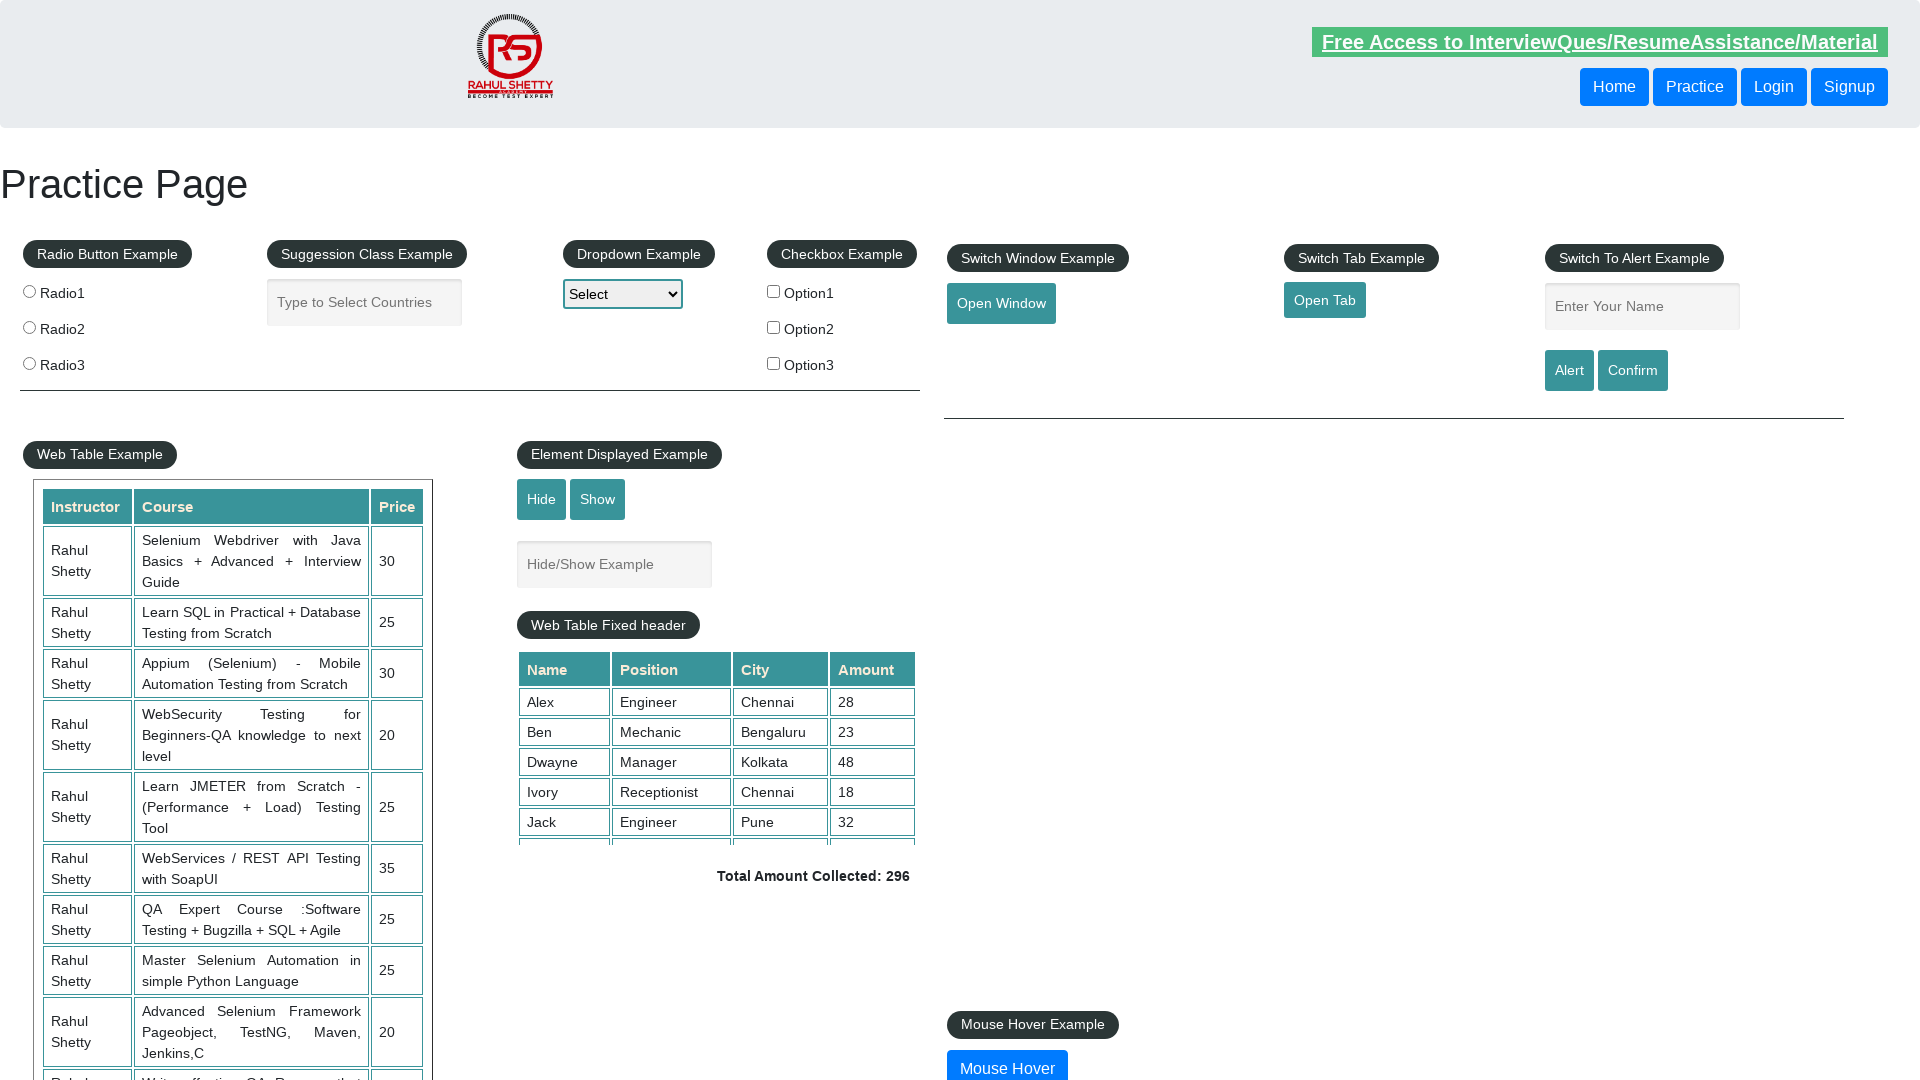

Retrieved page title: Practice Page
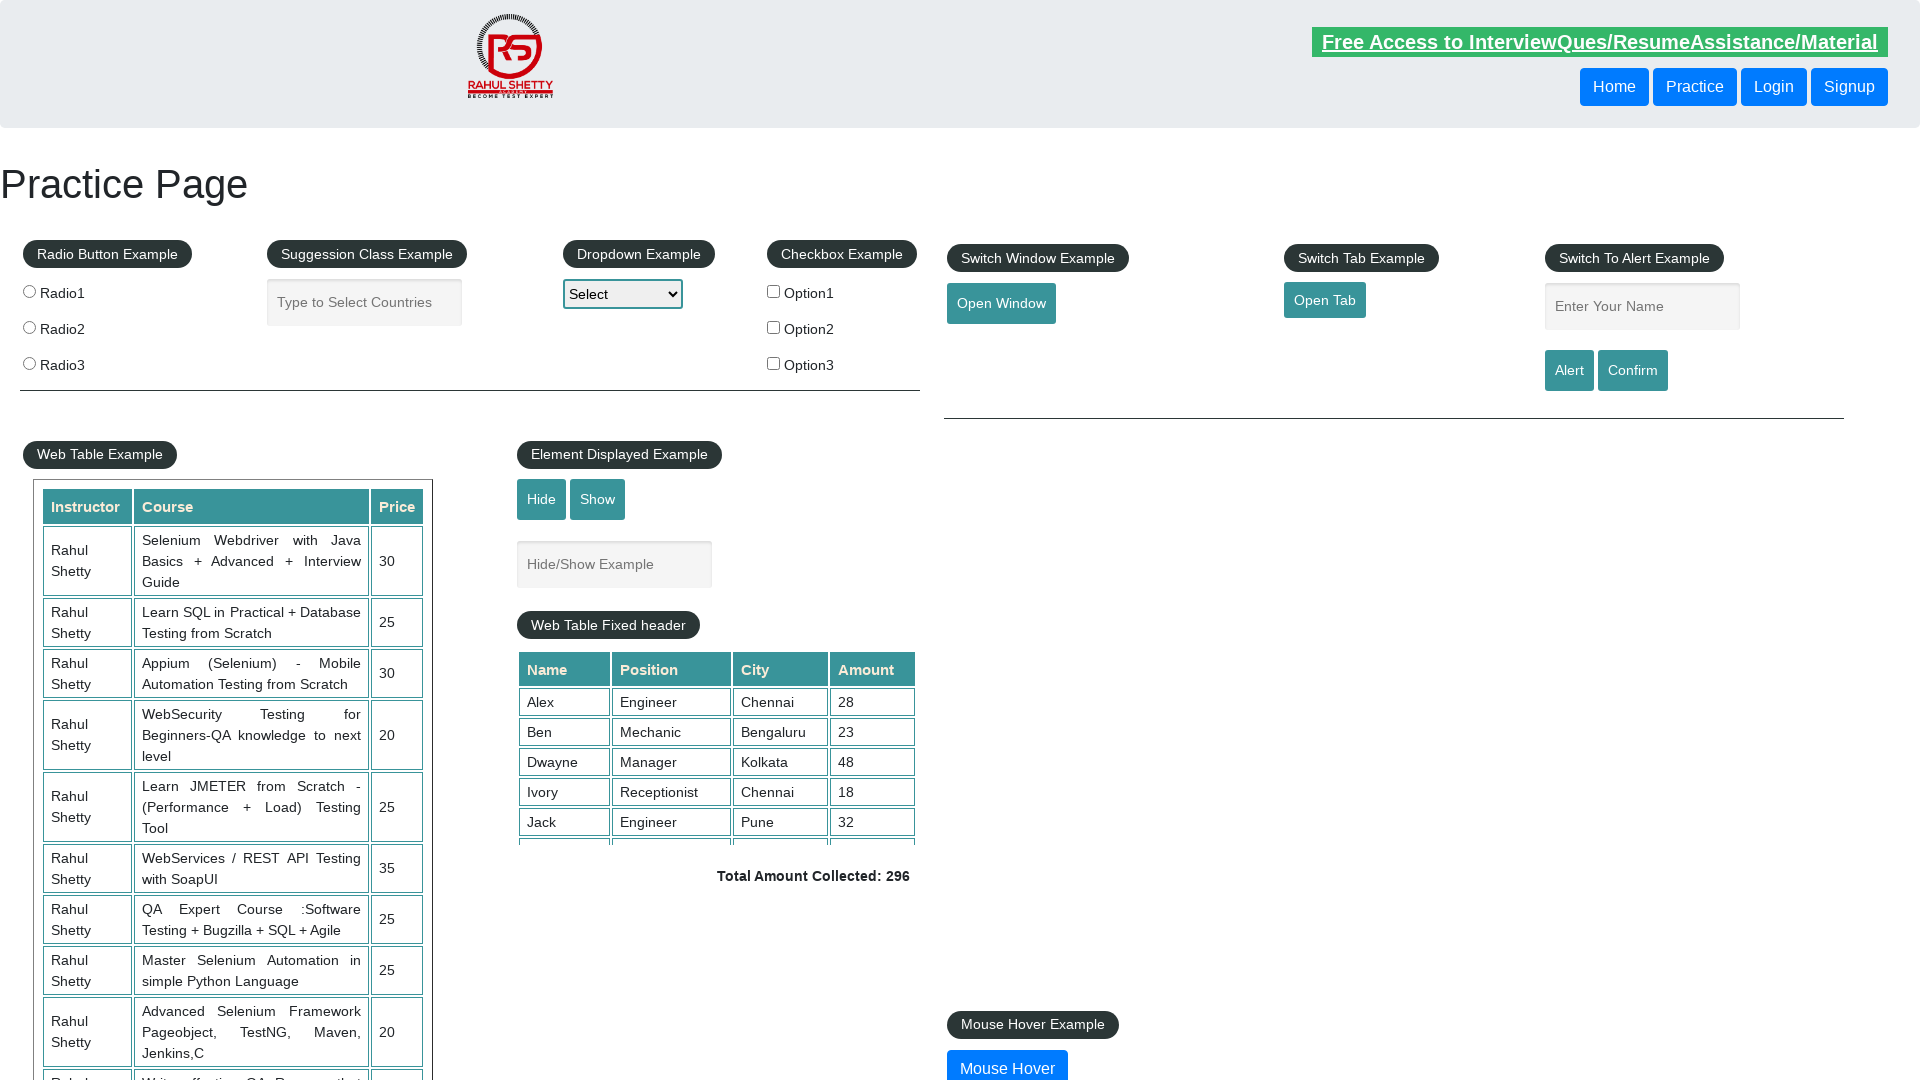

Retrieved current URL: https://rahulshettyacademy.com/AutomationPractice/
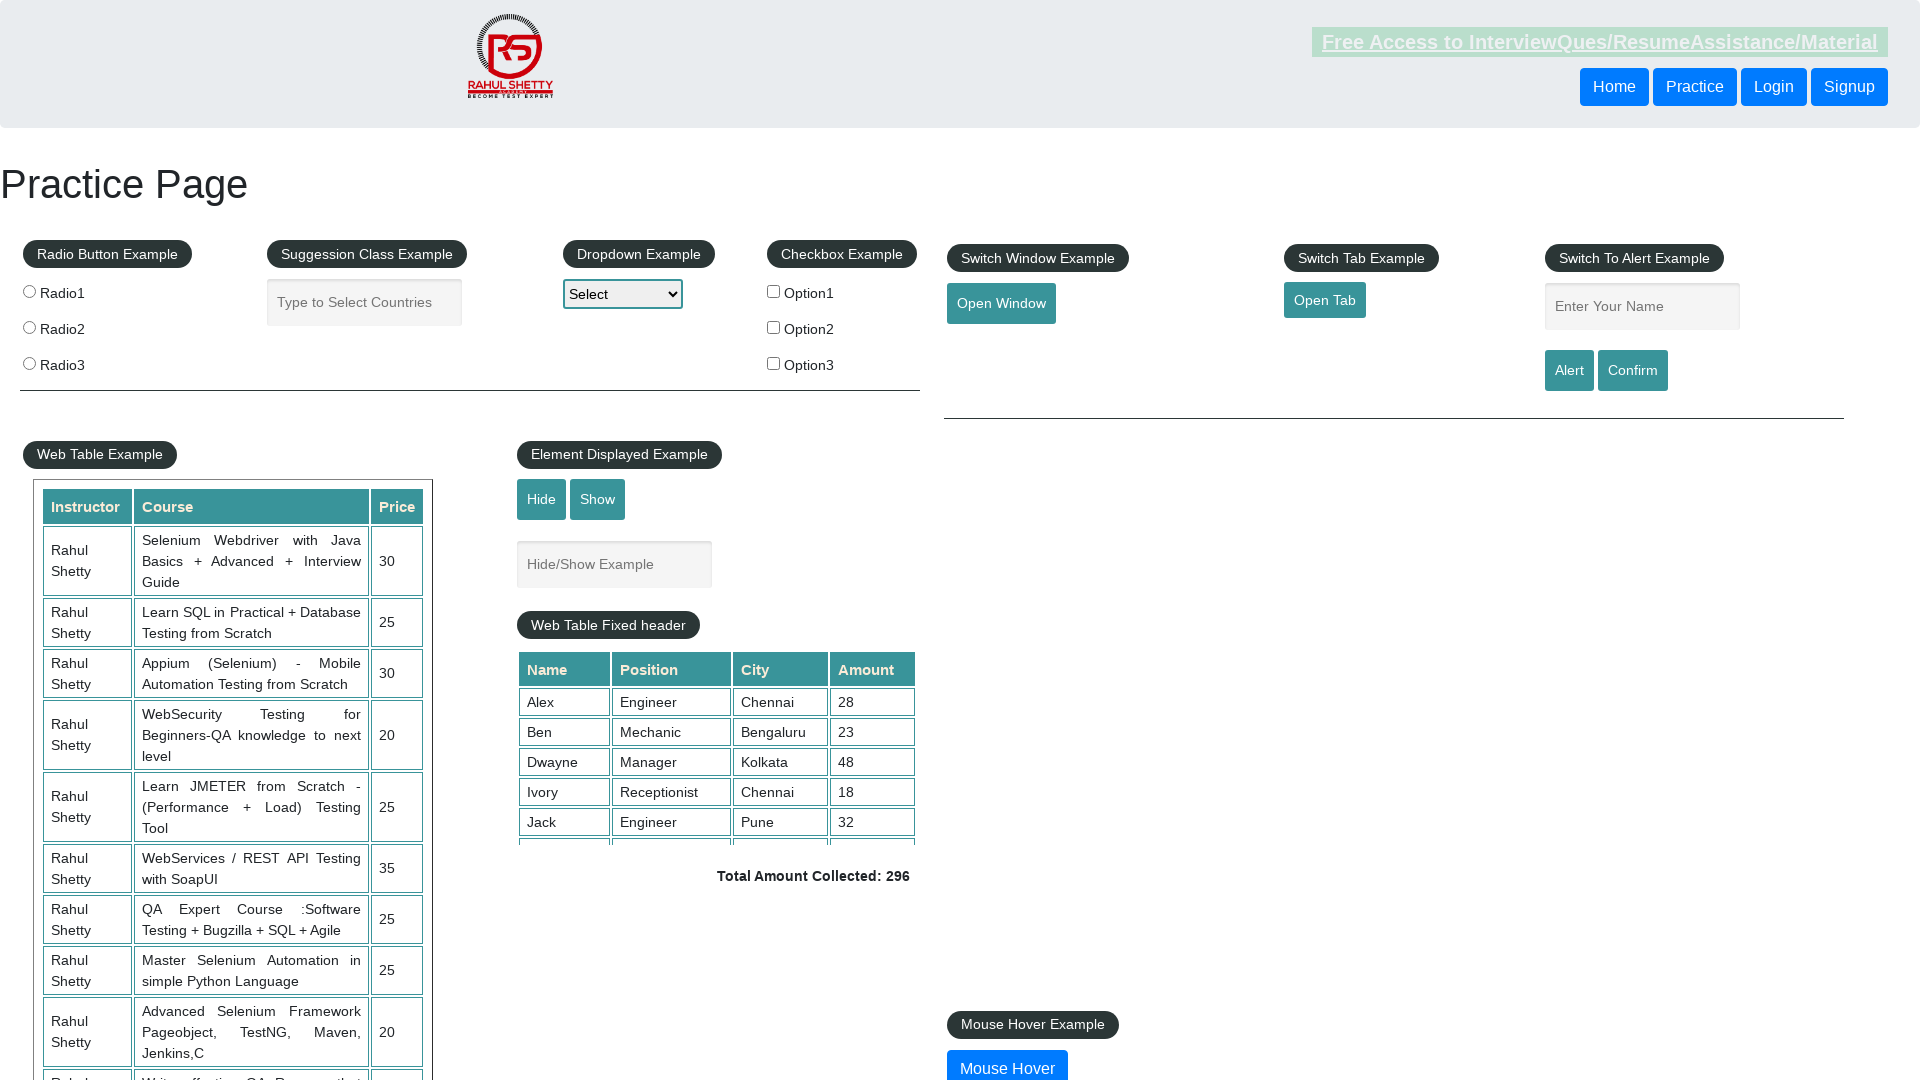

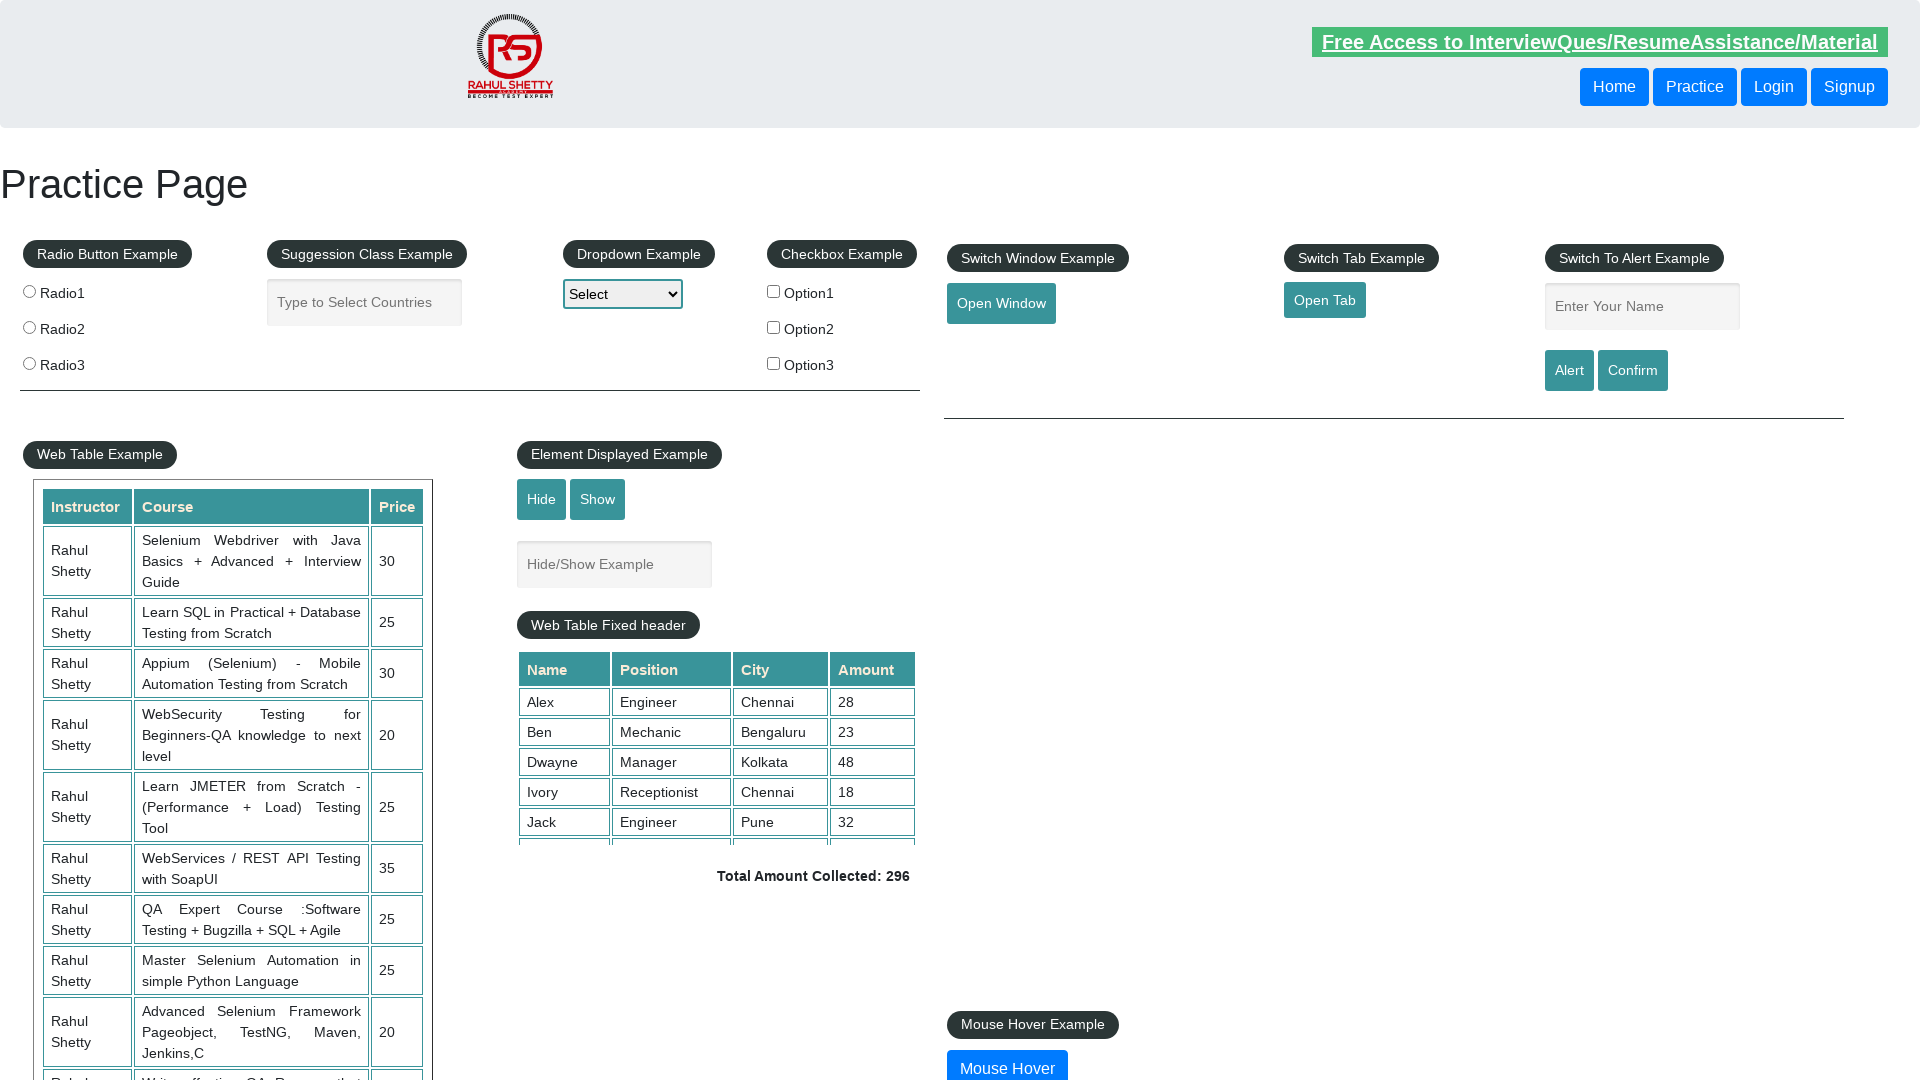